Tests alert handling functionality by triggering a confirmation dialog and dismissing it

Starting URL: https://demoqa.com/alerts

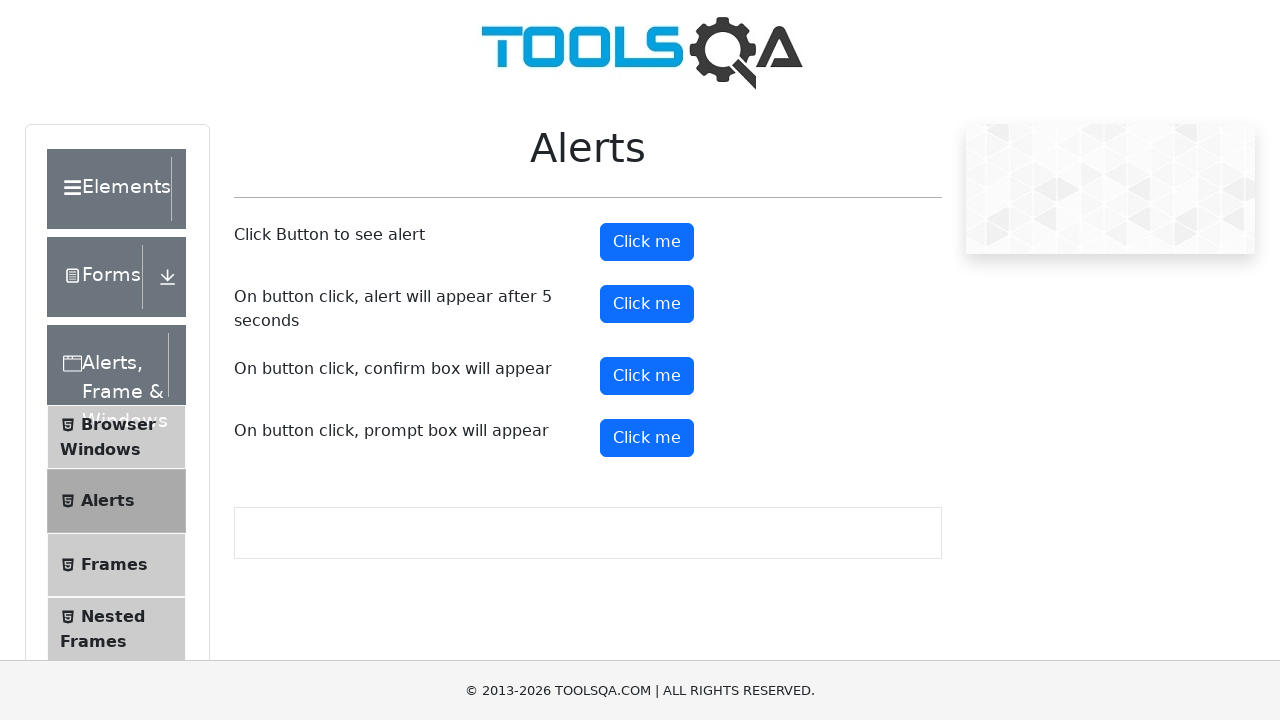

Clicked confirmation alert button at (647, 376) on xpath=//button[@id='confirmButton']
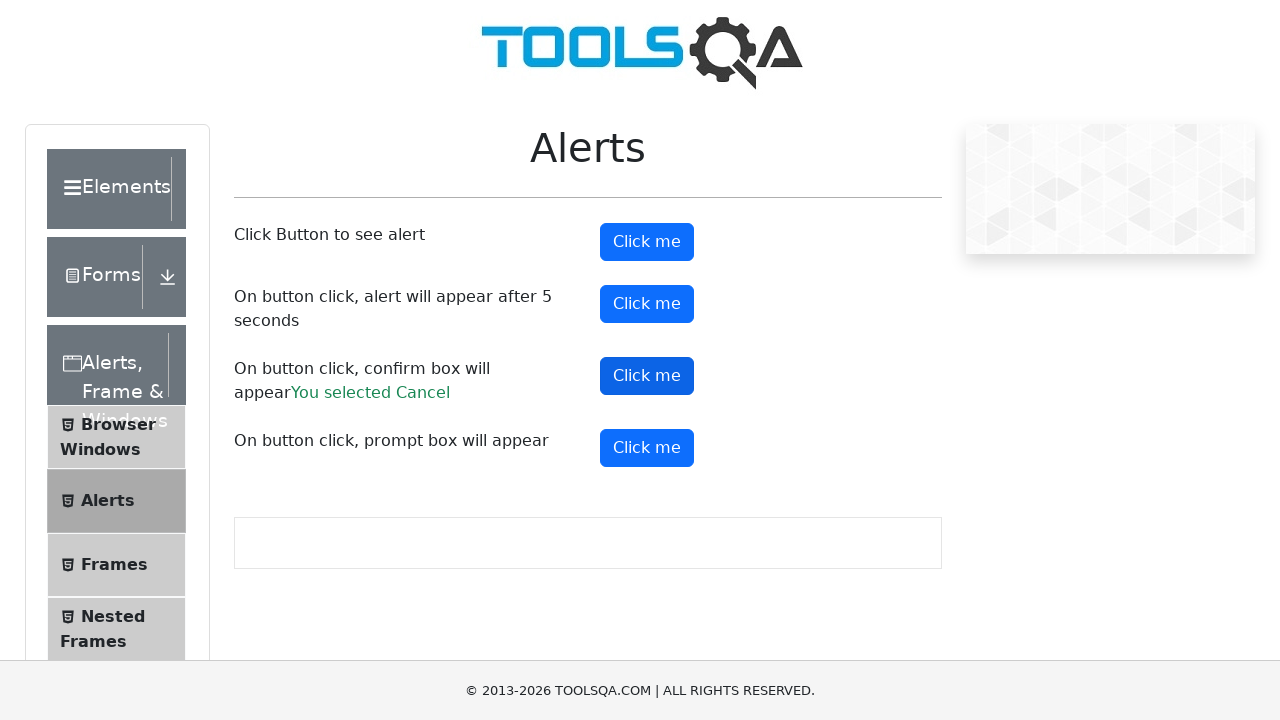

Set up dialog handler to dismiss confirmation alert
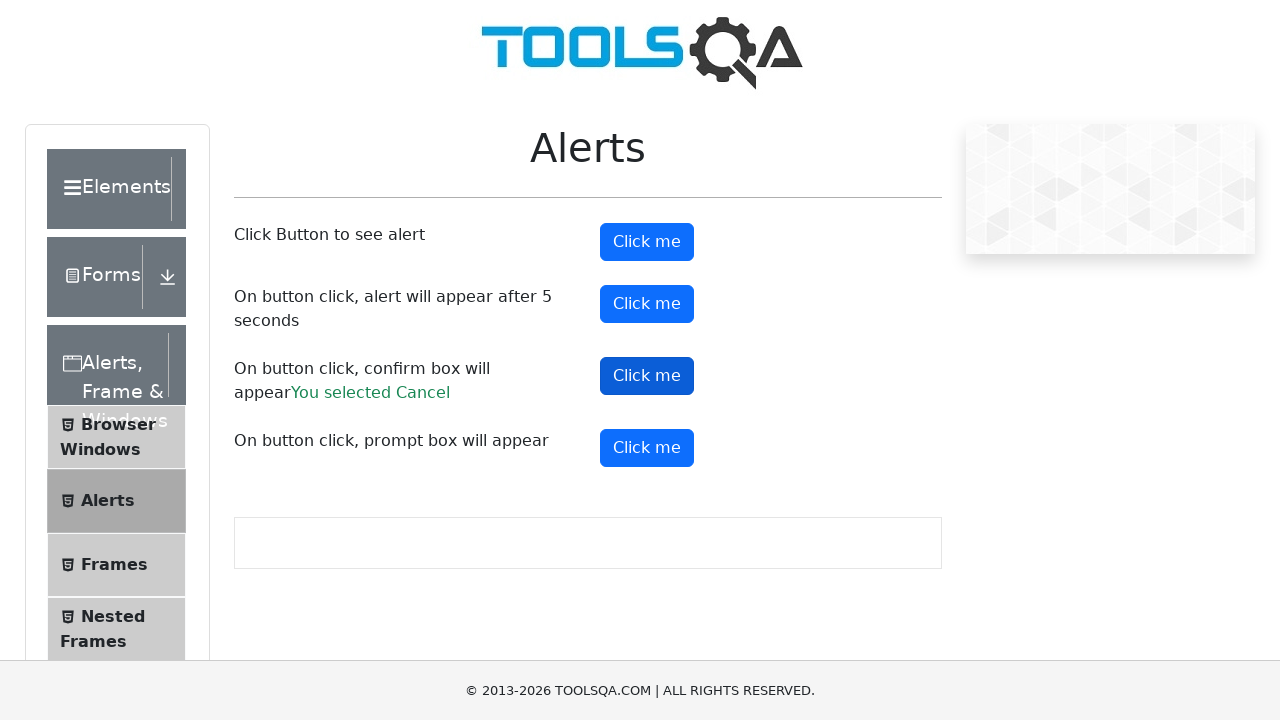

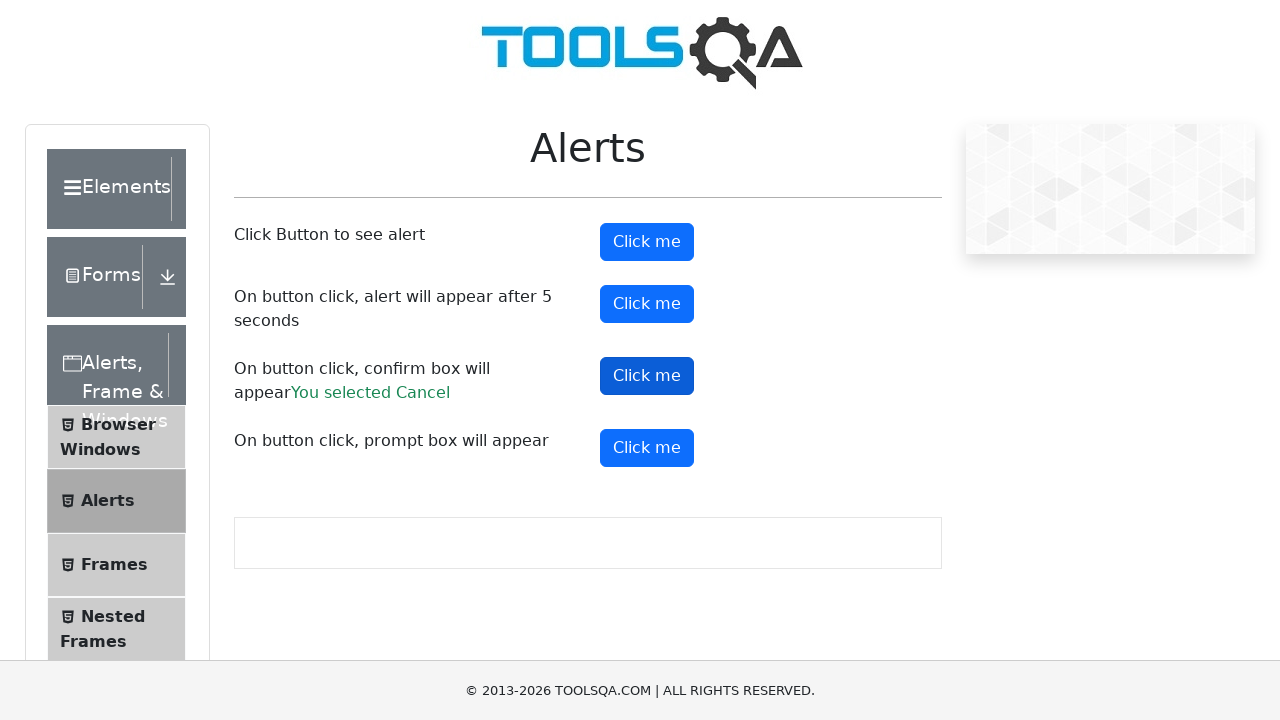